Tests WHOIS domain lookup by entering a domain name in the search field and submitting the query to retrieve domain information.

Starting URL: https://who.is/

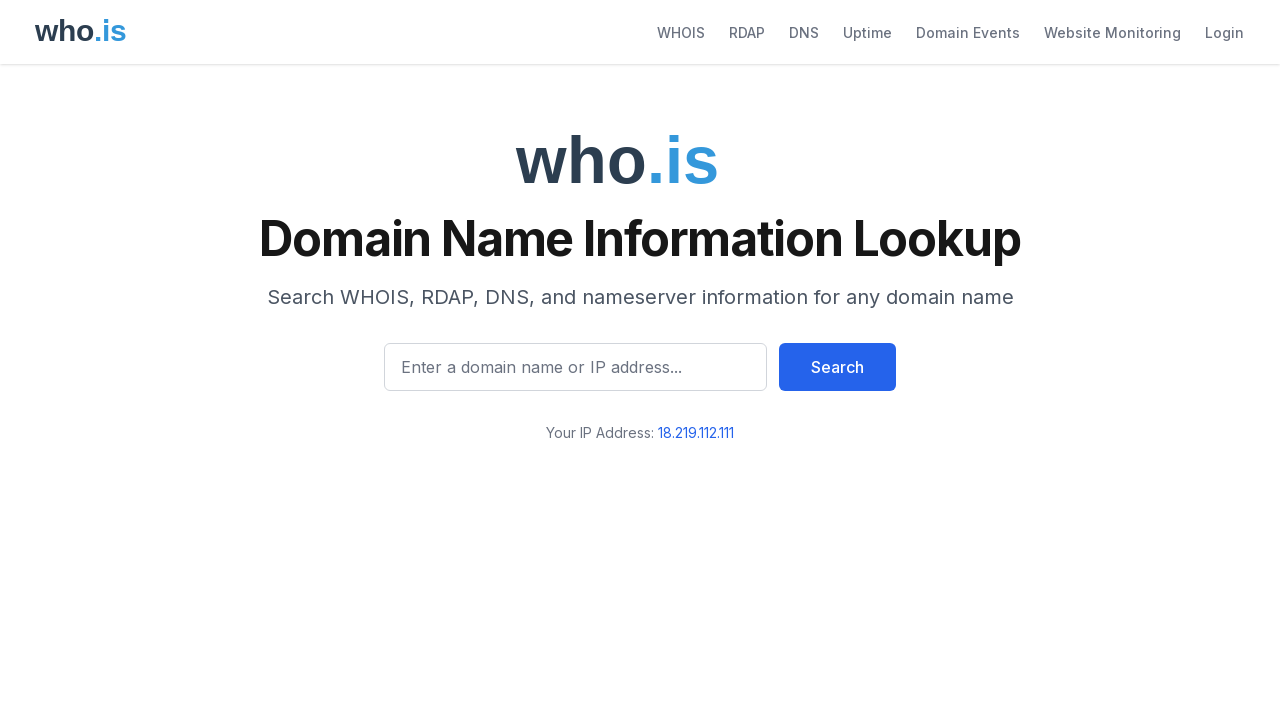

Domain search input field became visible
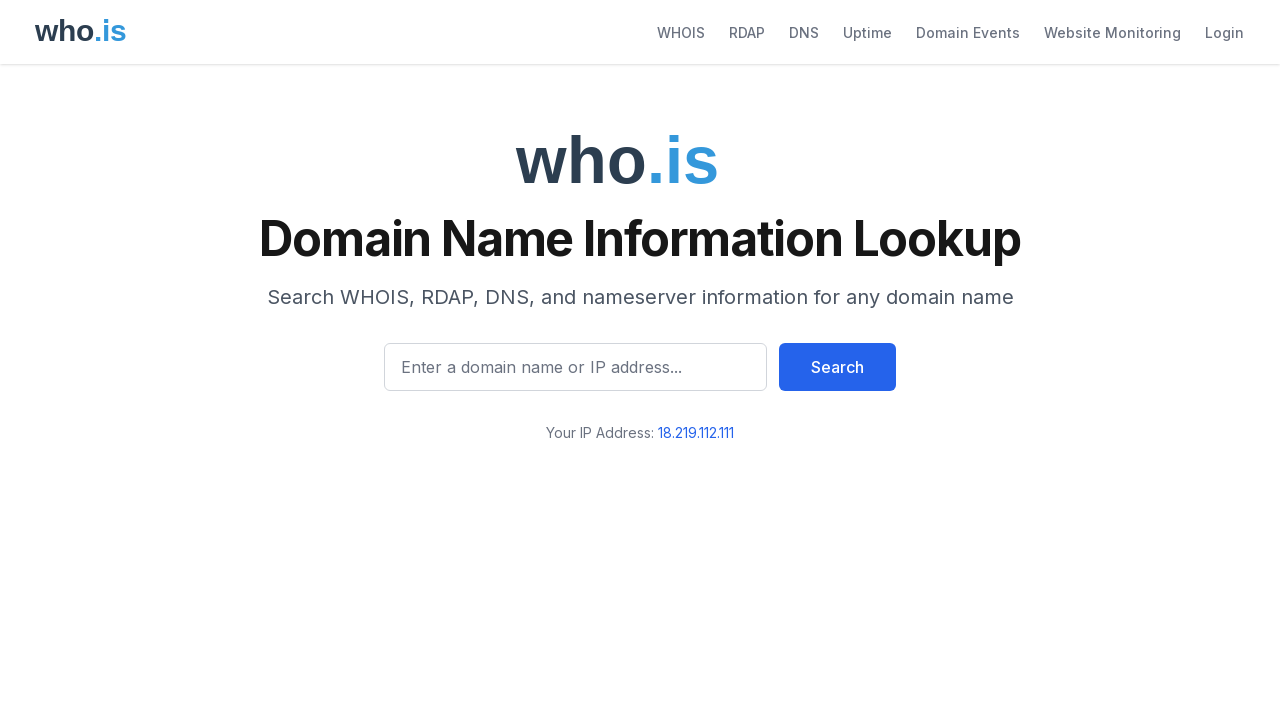

Filled domain search field with 'wikipedia.org' on input.search-input, form input[type='text']
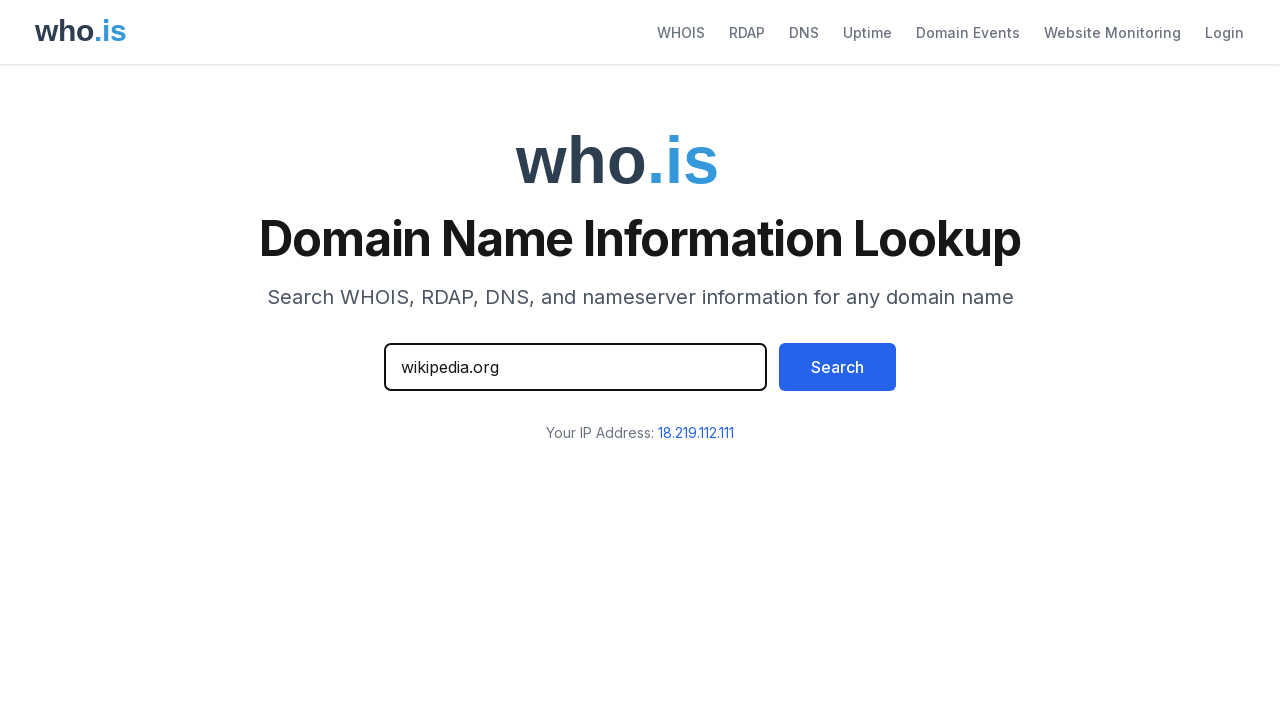

Pressed Enter to submit domain search query
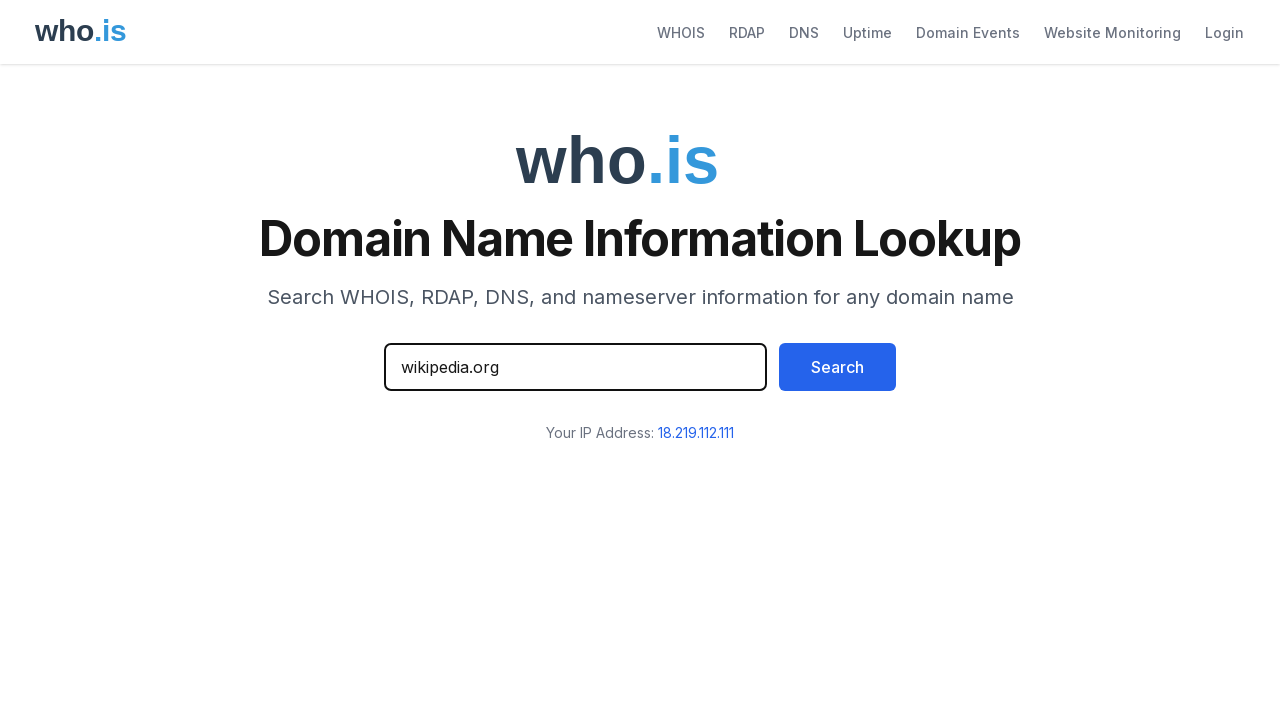

Domain information results page loaded
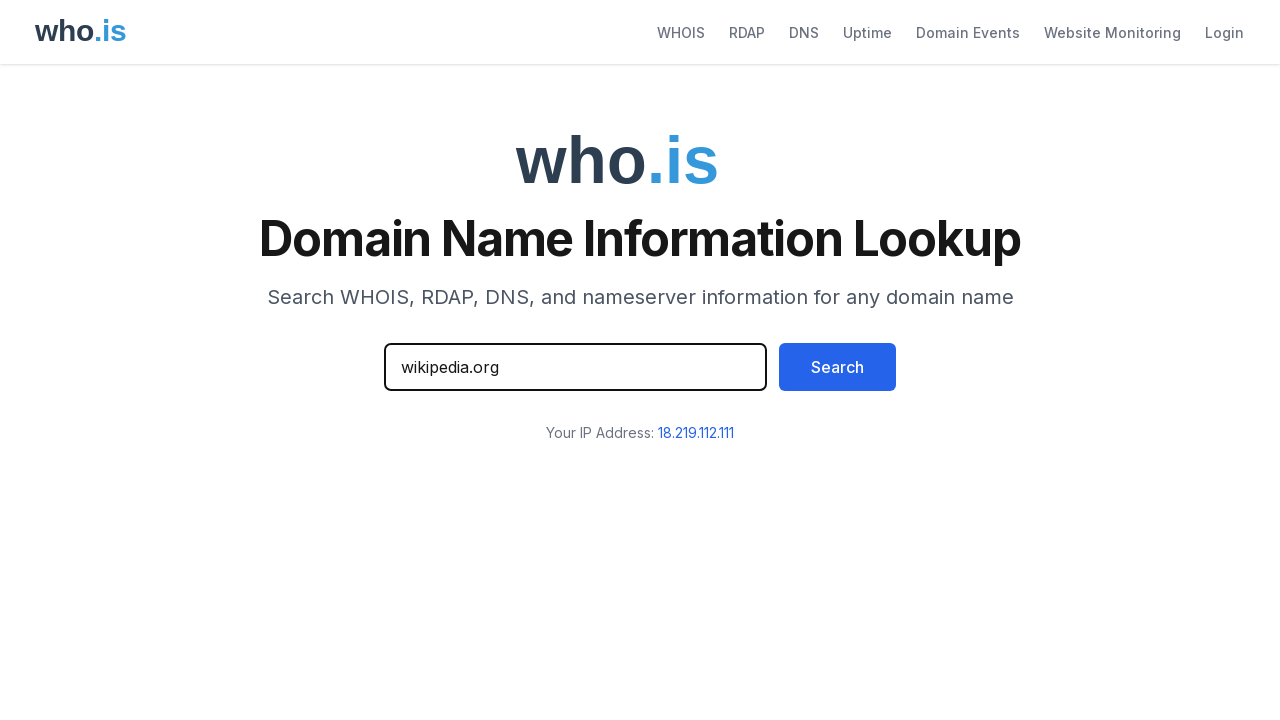

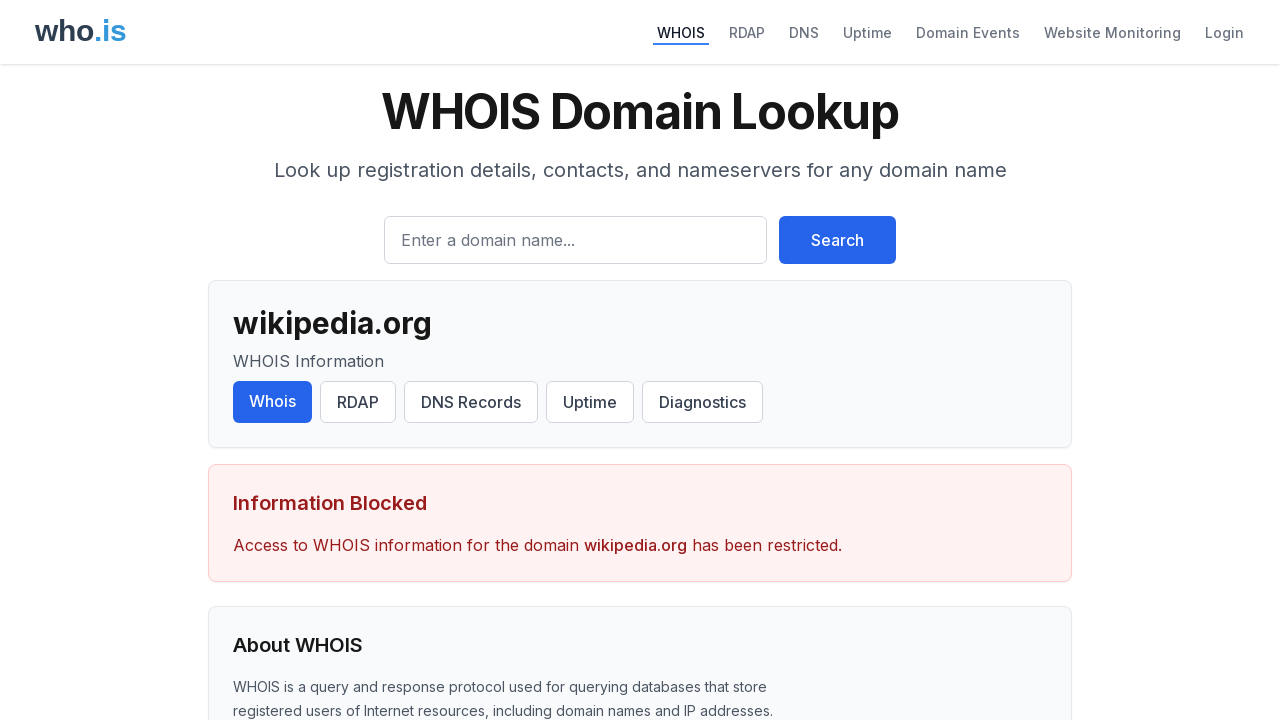